Tests iframe handling by switching to a single iframe, filling an input field, then navigating to nested iframes and filling another input field within nested frames.

Starting URL: http://demo.automationtesting.in/Frames.html

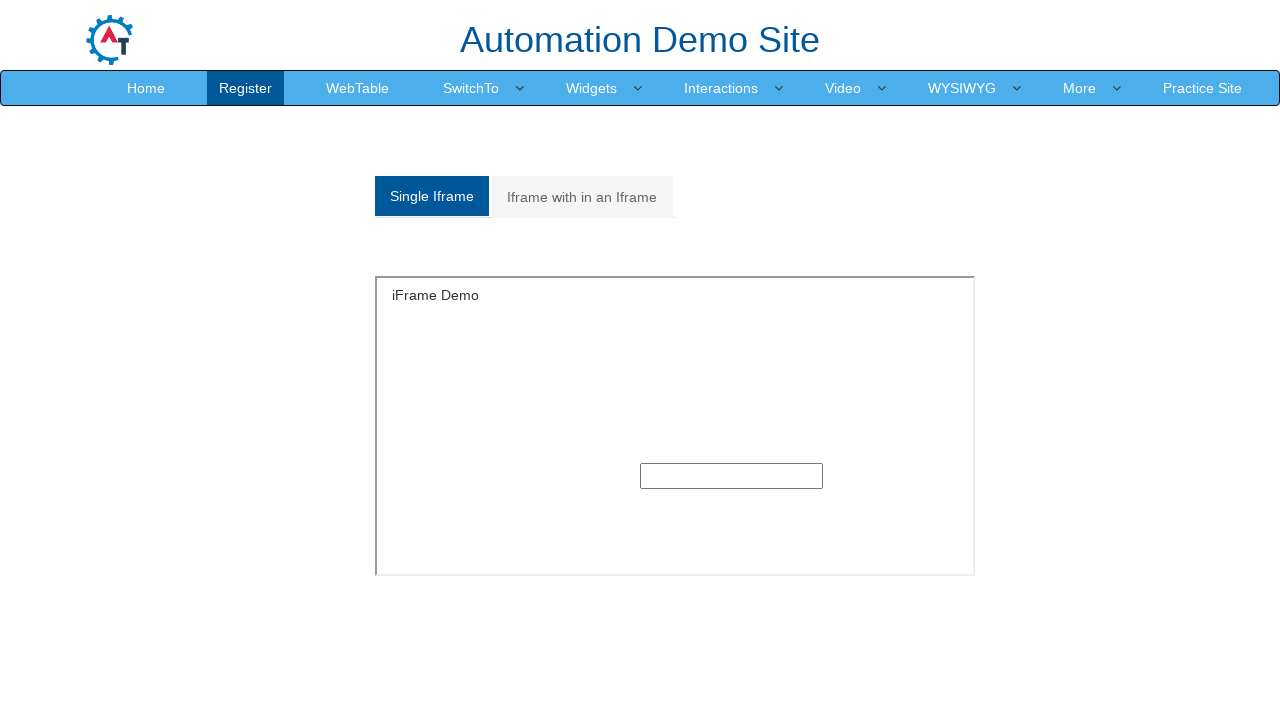

Switched to single iframe and filled input field with 'Milind' on #singleframe >> internal:control=enter-frame >> xpath=//input
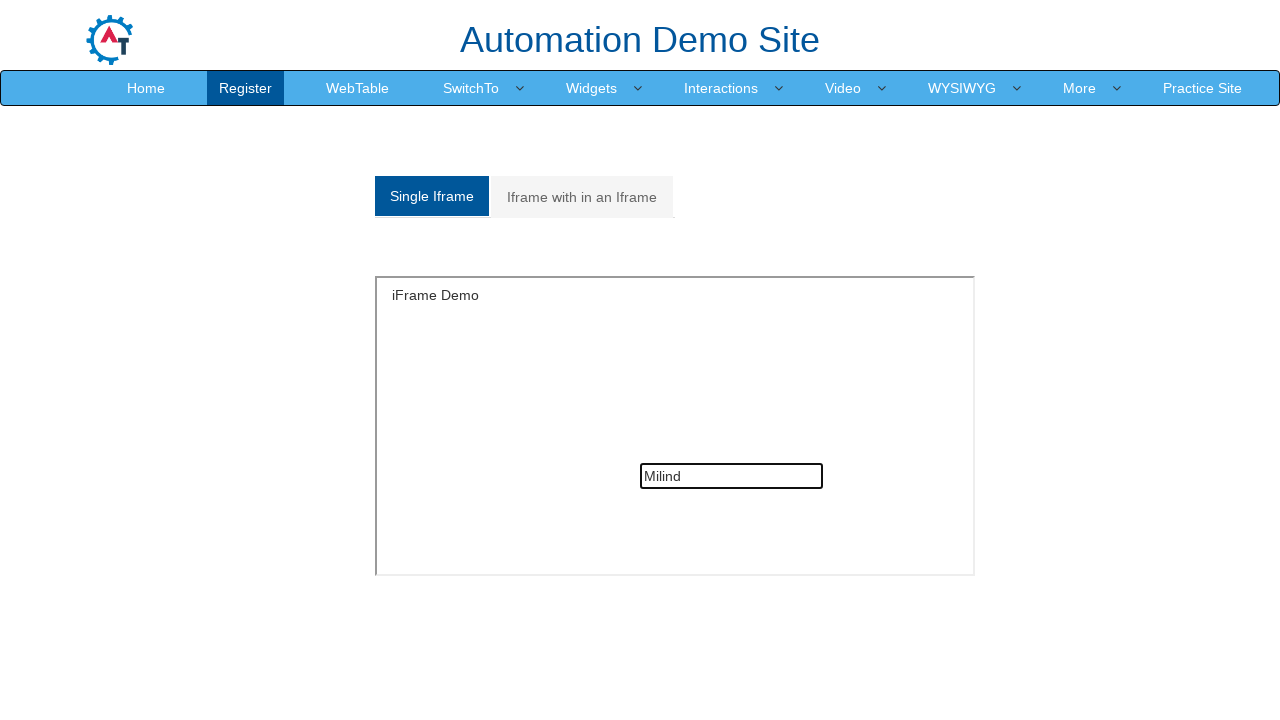

Clicked on 'Iframe with in an Iframe' tab to navigate to nested iframe section at (582, 197) on a:text('Iframe with in an Iframe')
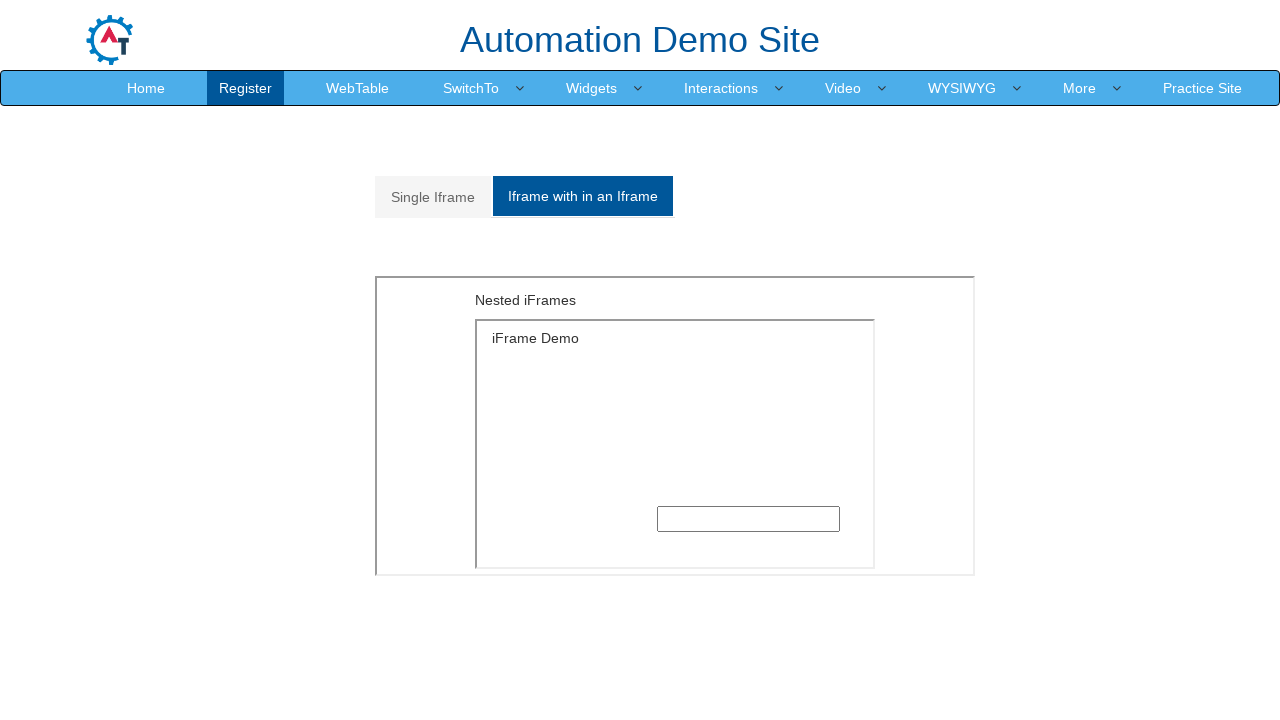

Waited for nested iframe structure to load
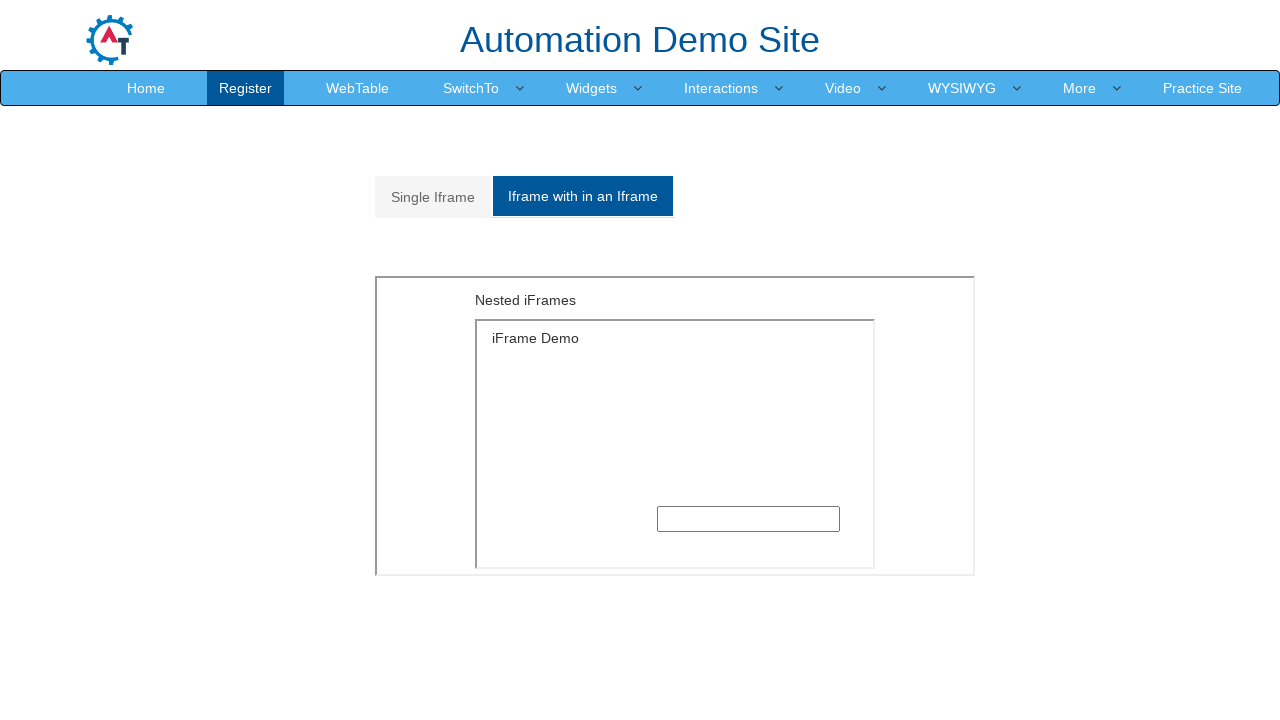

Located outer iframe (second iframe on page)
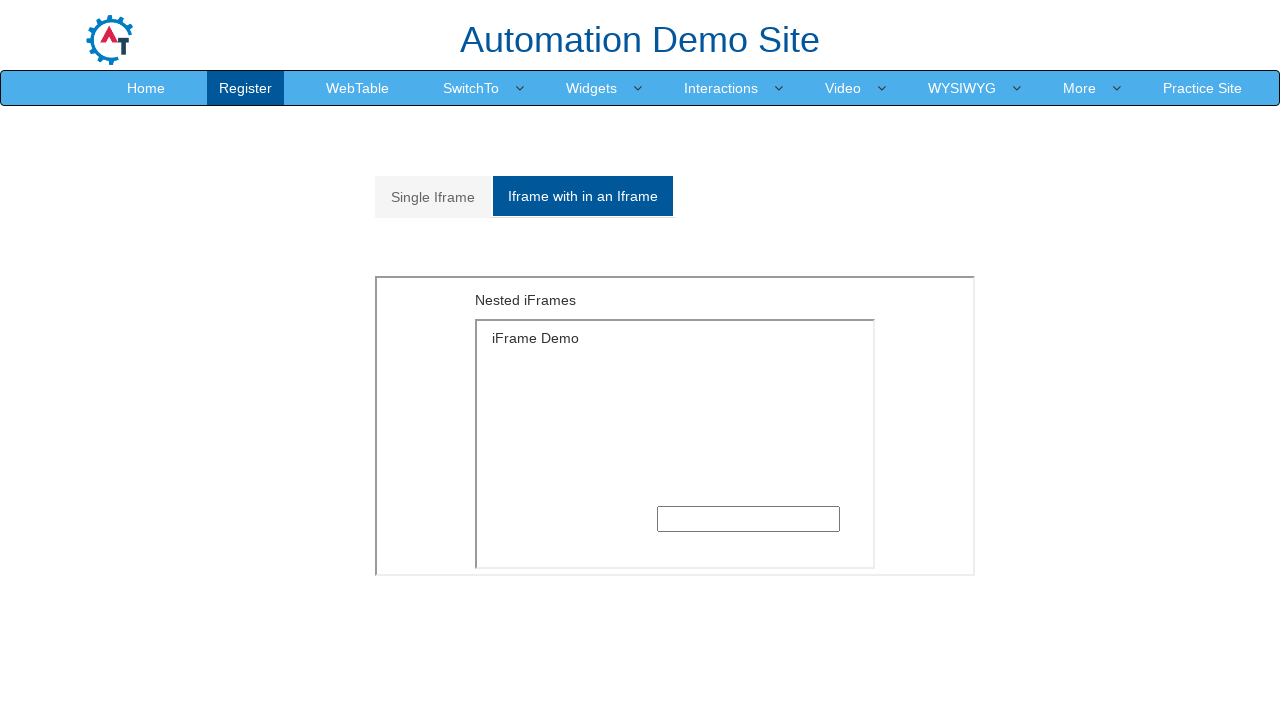

Located inner iframe within the outer iframe
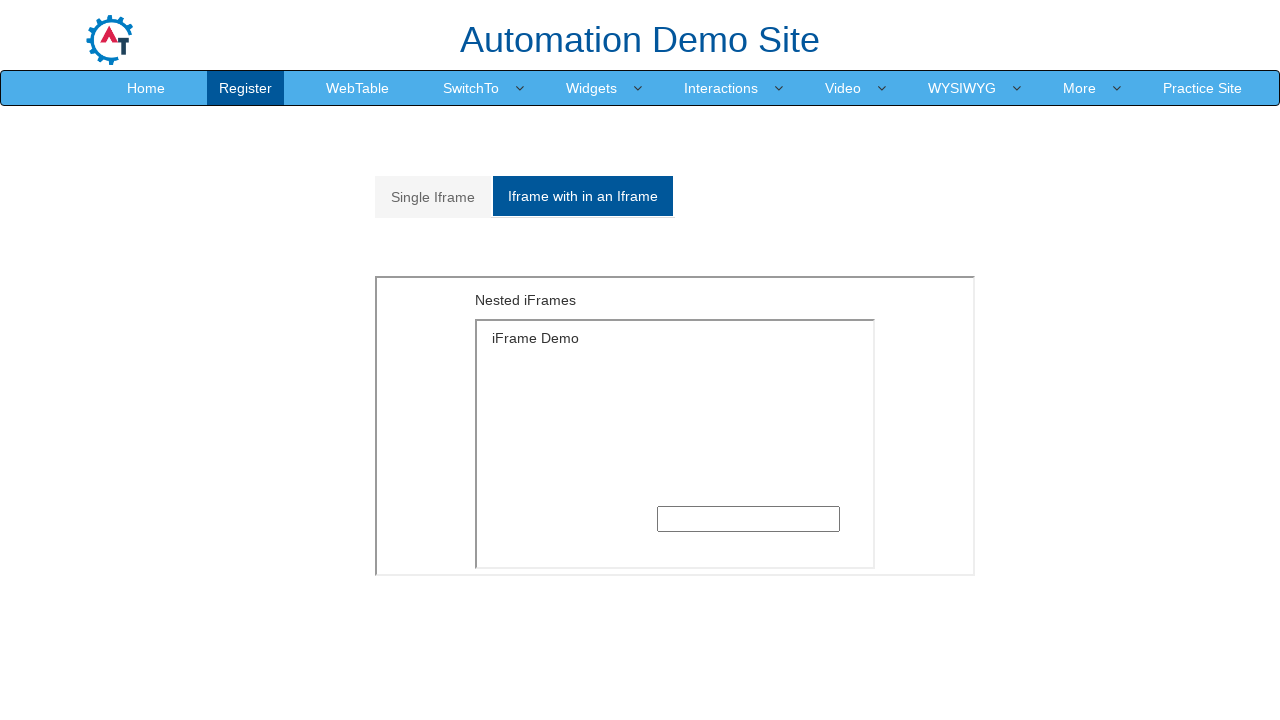

Filled input field in innermost iframe with 'Mohapatra' on iframe >> nth=1 >> internal:control=enter-frame >> iframe >> nth=0 >> internal:c
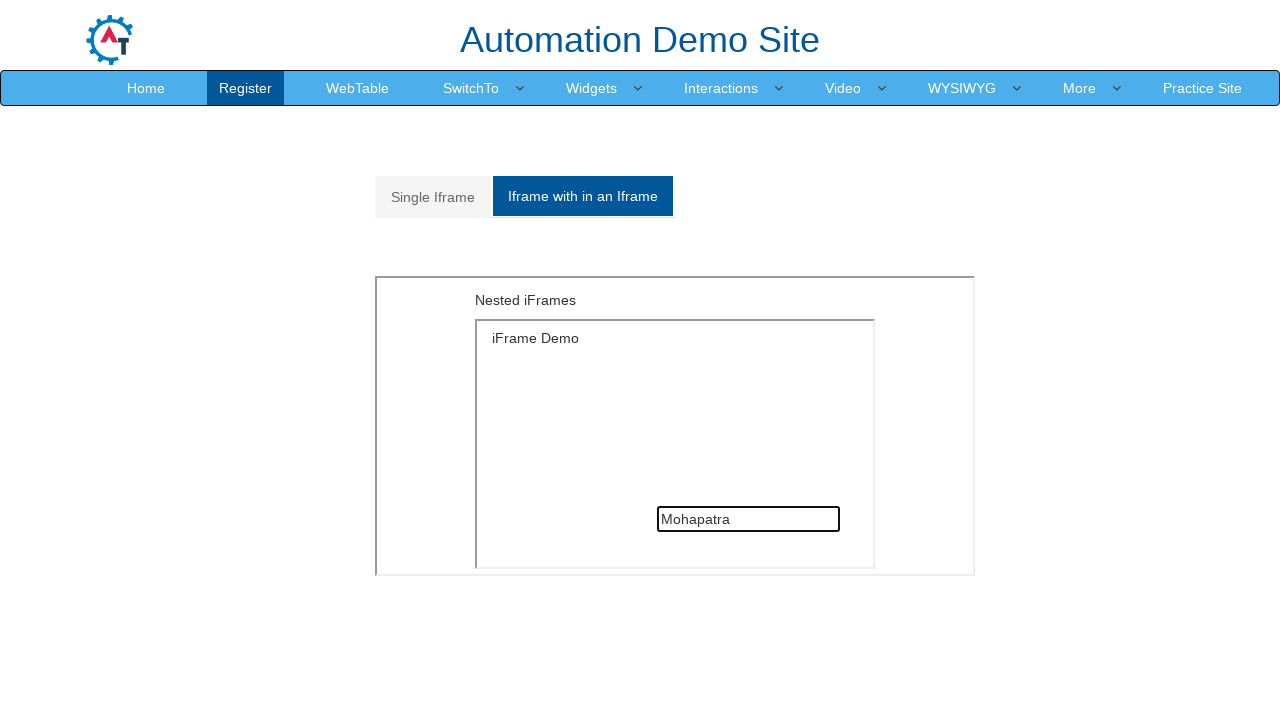

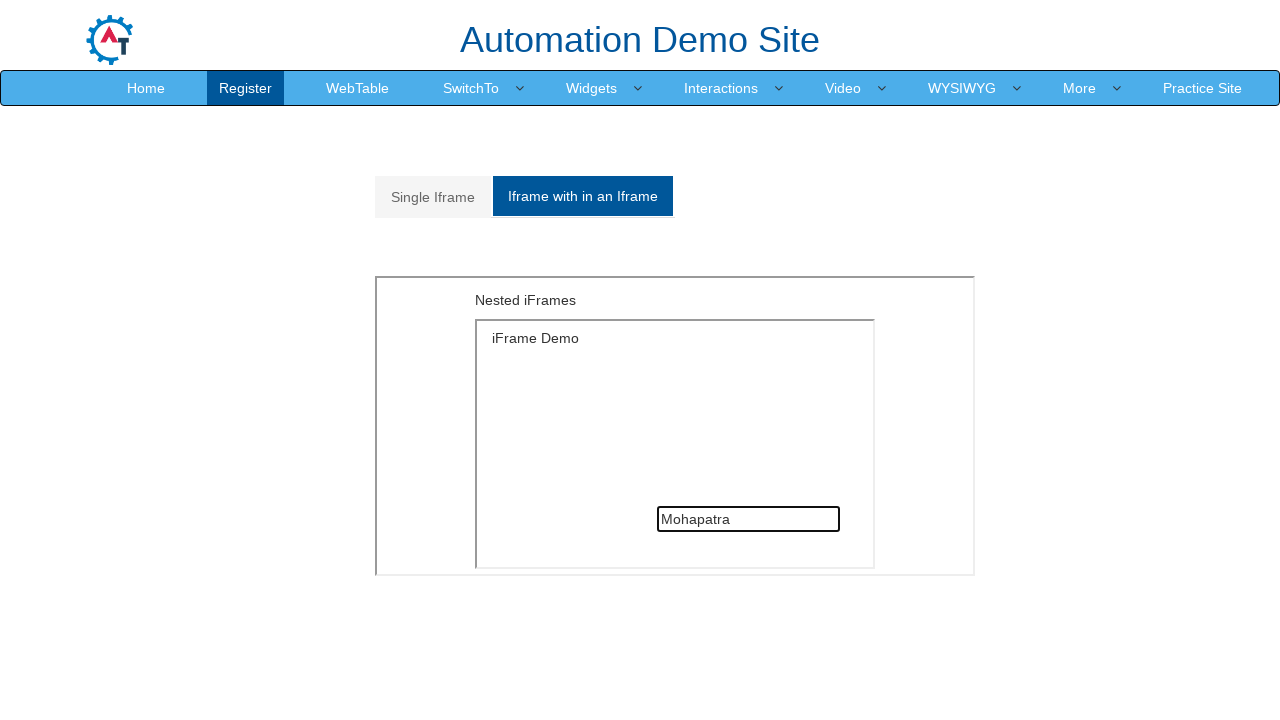